Tests the search functionality with a specific category 'Transports' selected from the dropdown.

Starting URL: https://www.ss.lv/lv/search/

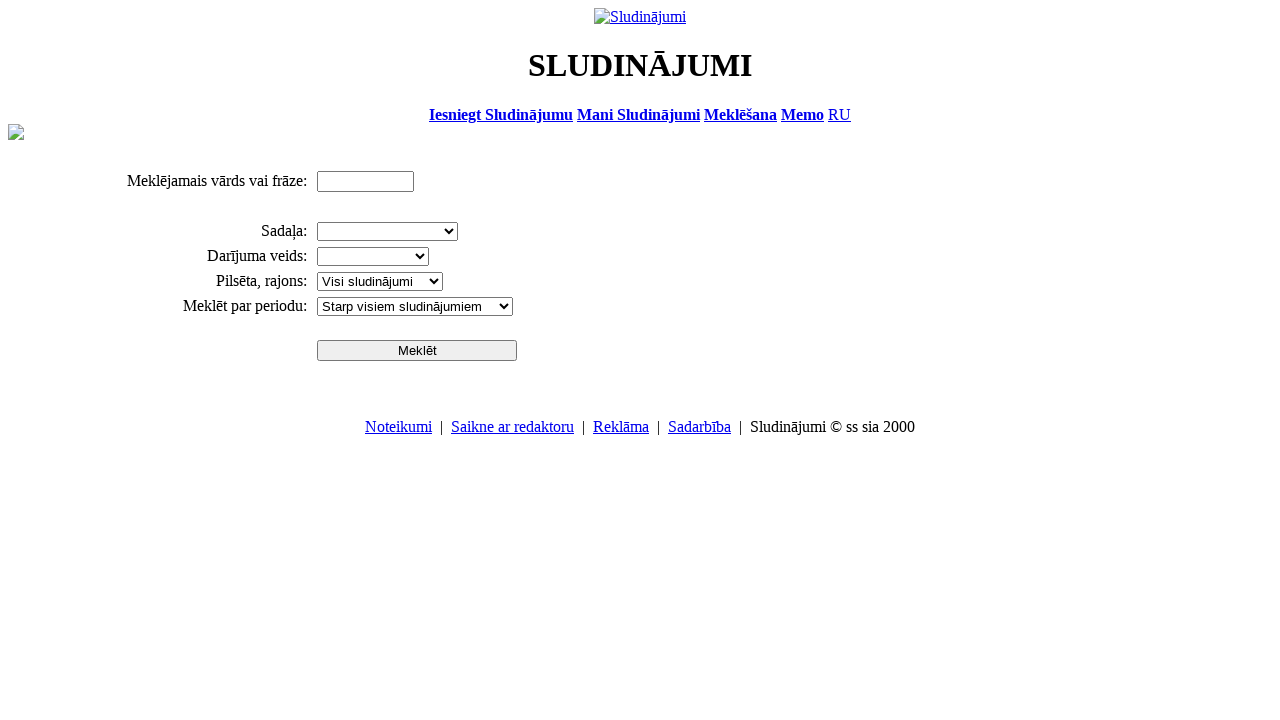

Selected 'Transports' from category dropdown on select[name='cid_0']
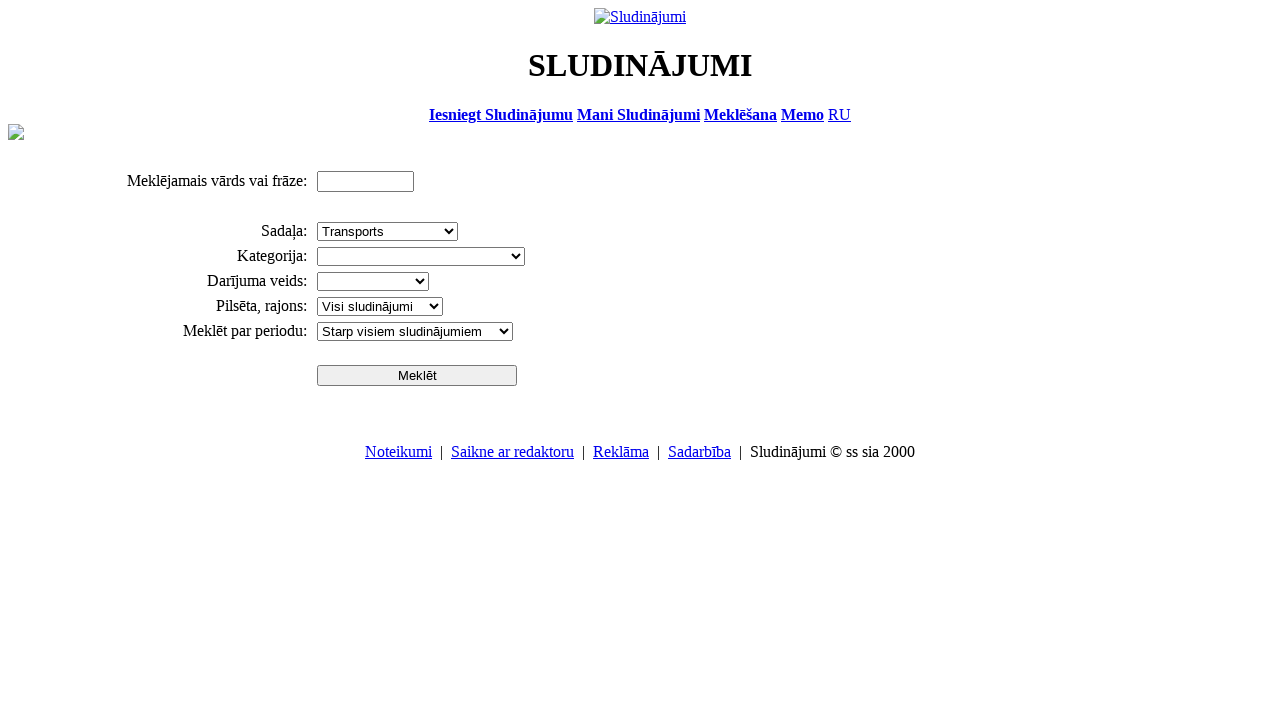

Clicked search button at (417, 375) on input[name='btn']
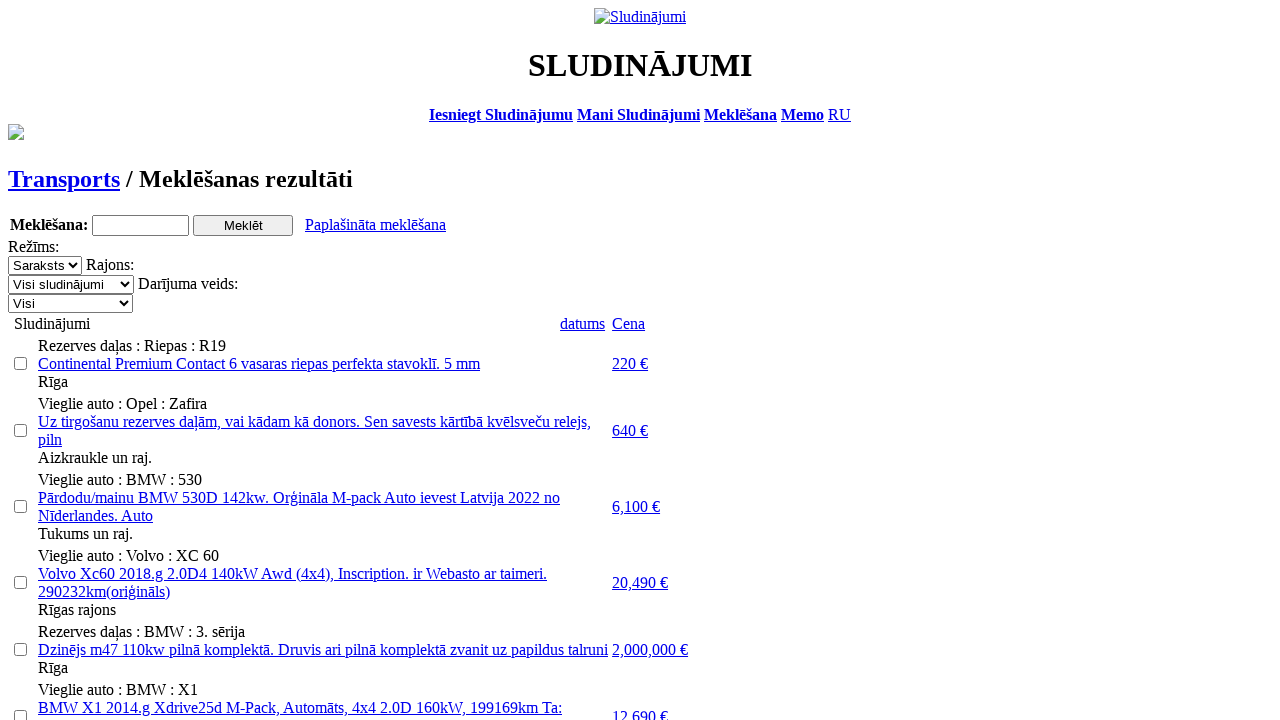

Search results loaded successfully
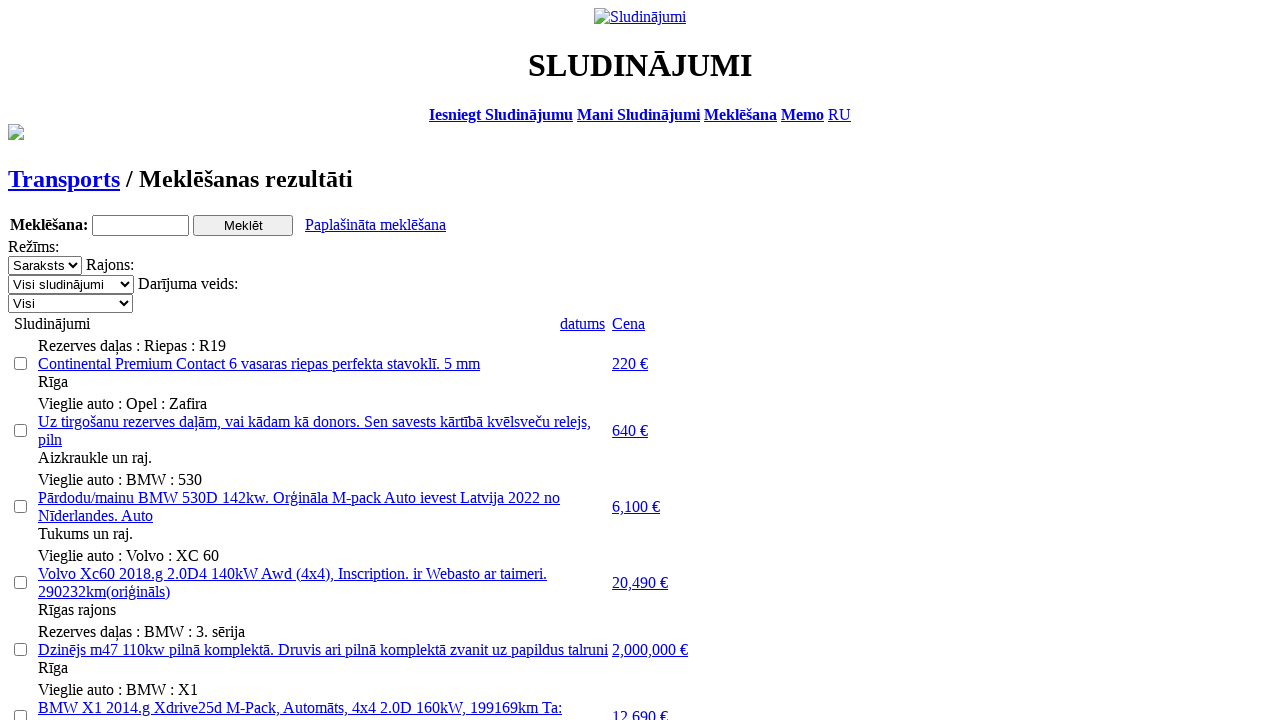

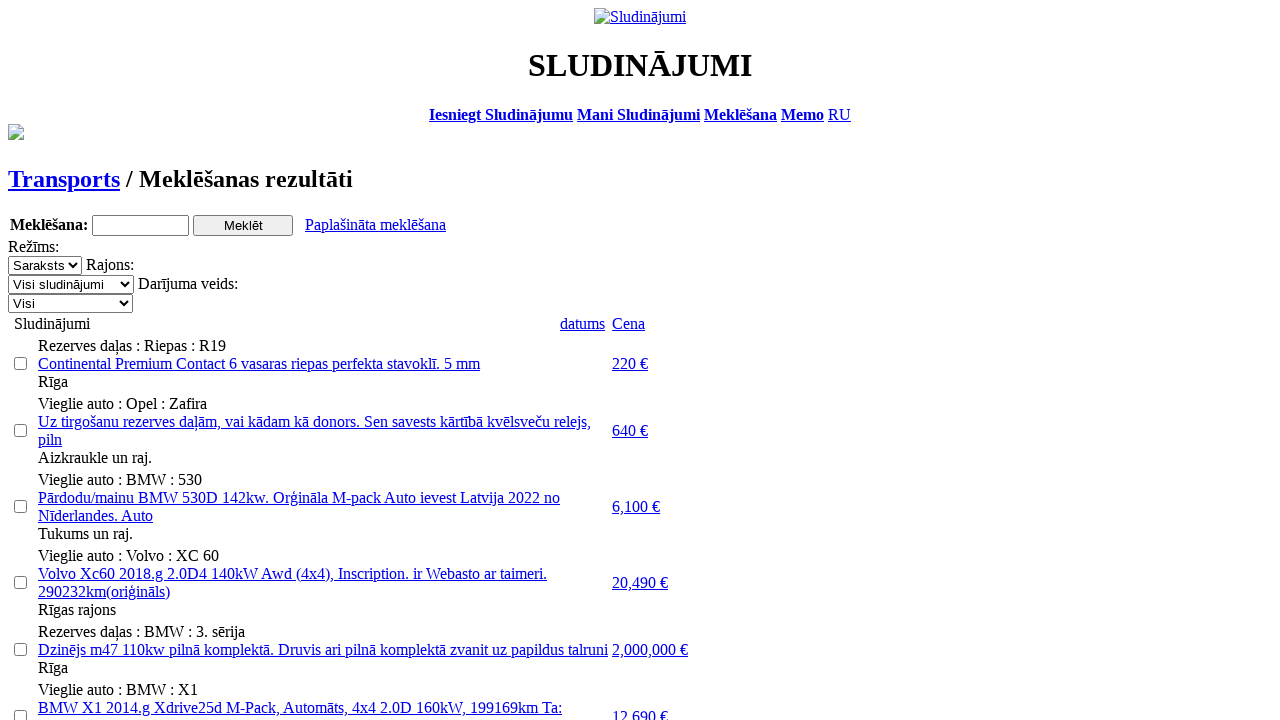